Tests opening a new browser tab, navigating to a different URL in that tab, and verifying that two window handles exist.

Starting URL: https://the-internet.herokuapp.com/windows

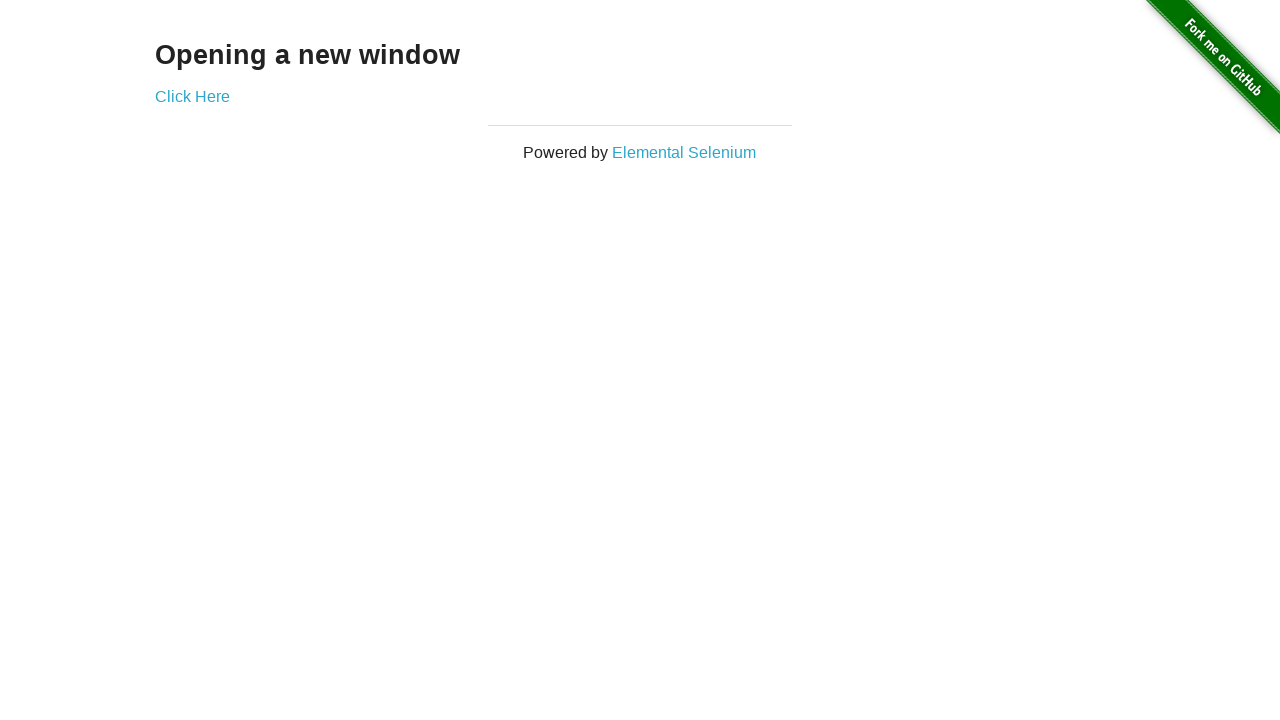

Opened a new browser tab
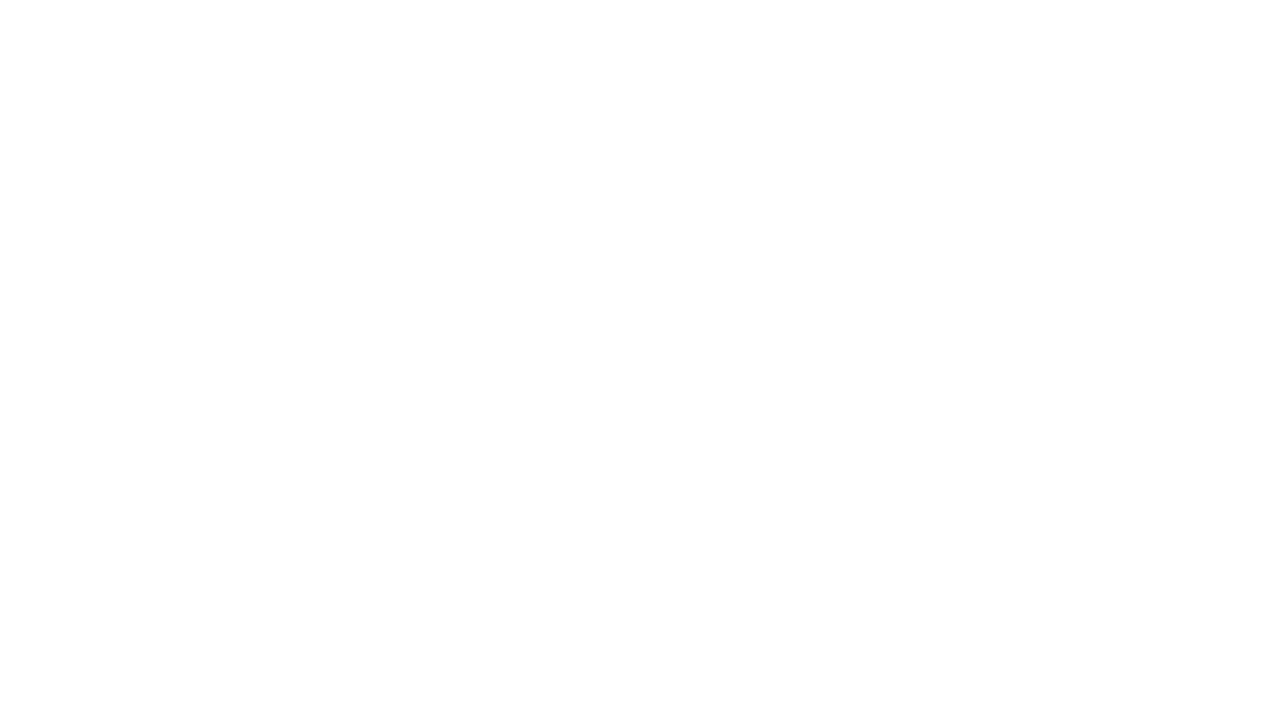

Navigated to https://the-internet.herokuapp.com/typos in the new tab
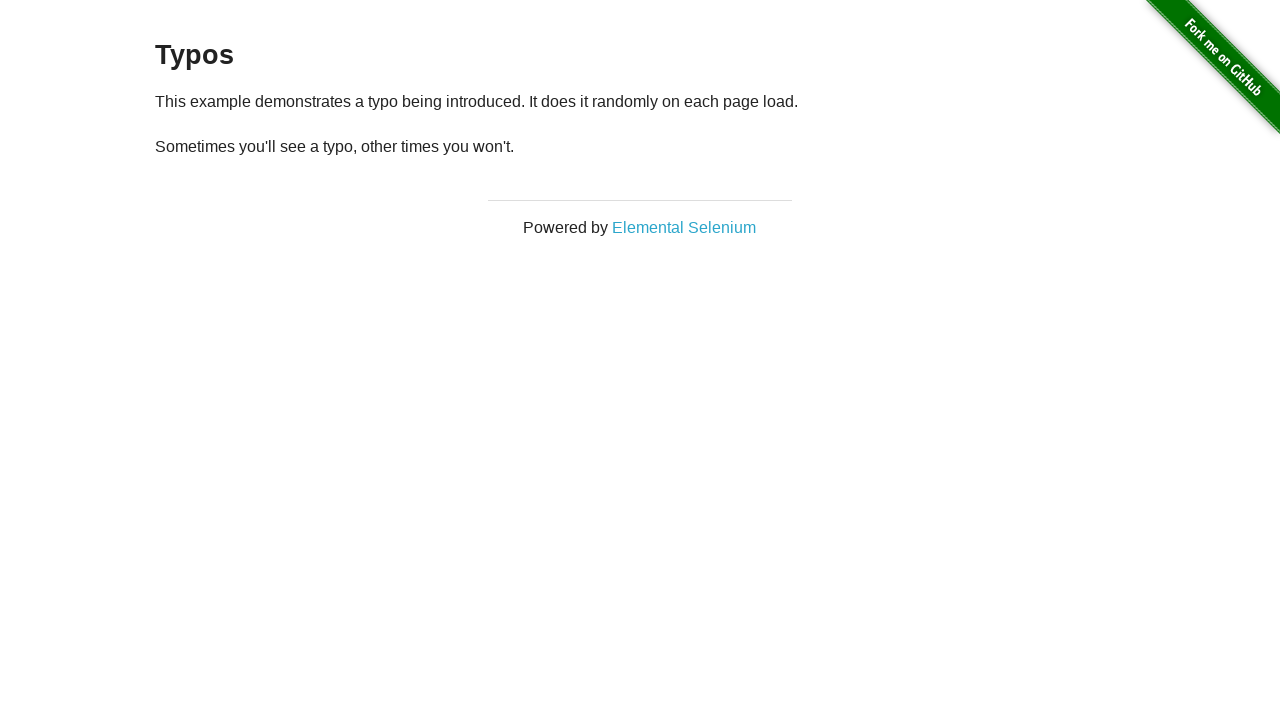

Verified that 2 browser tabs are now open
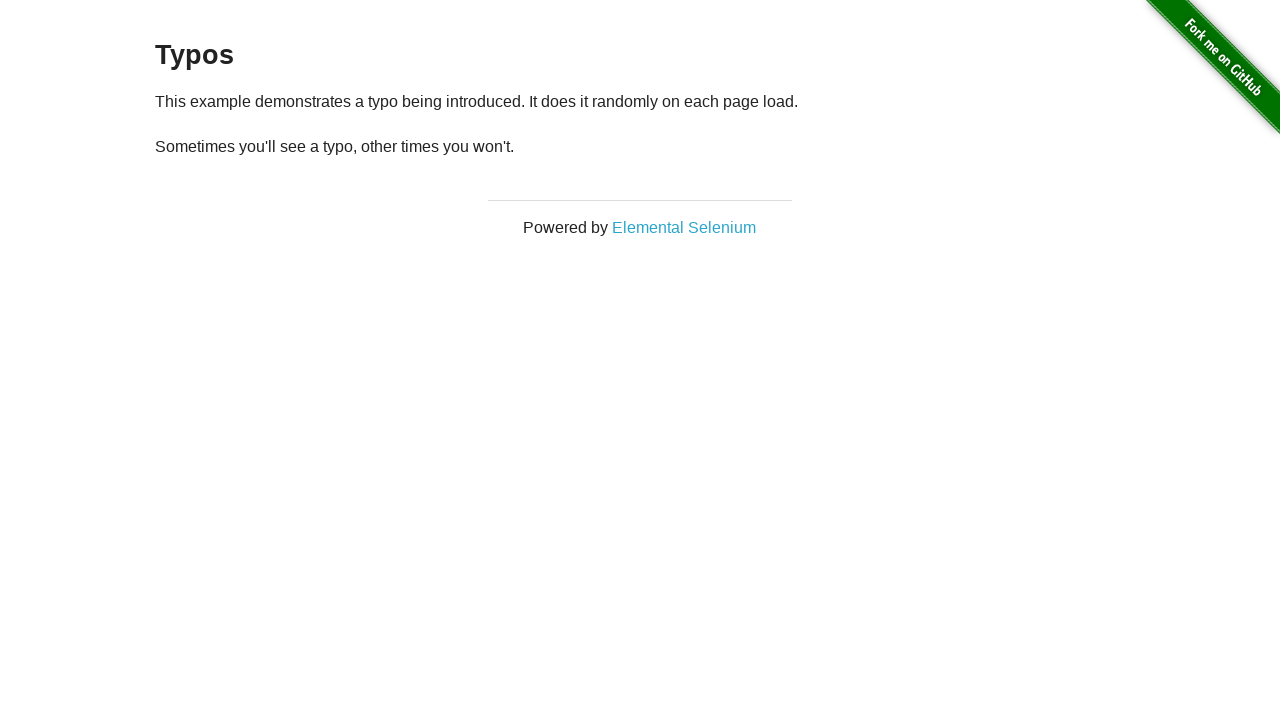

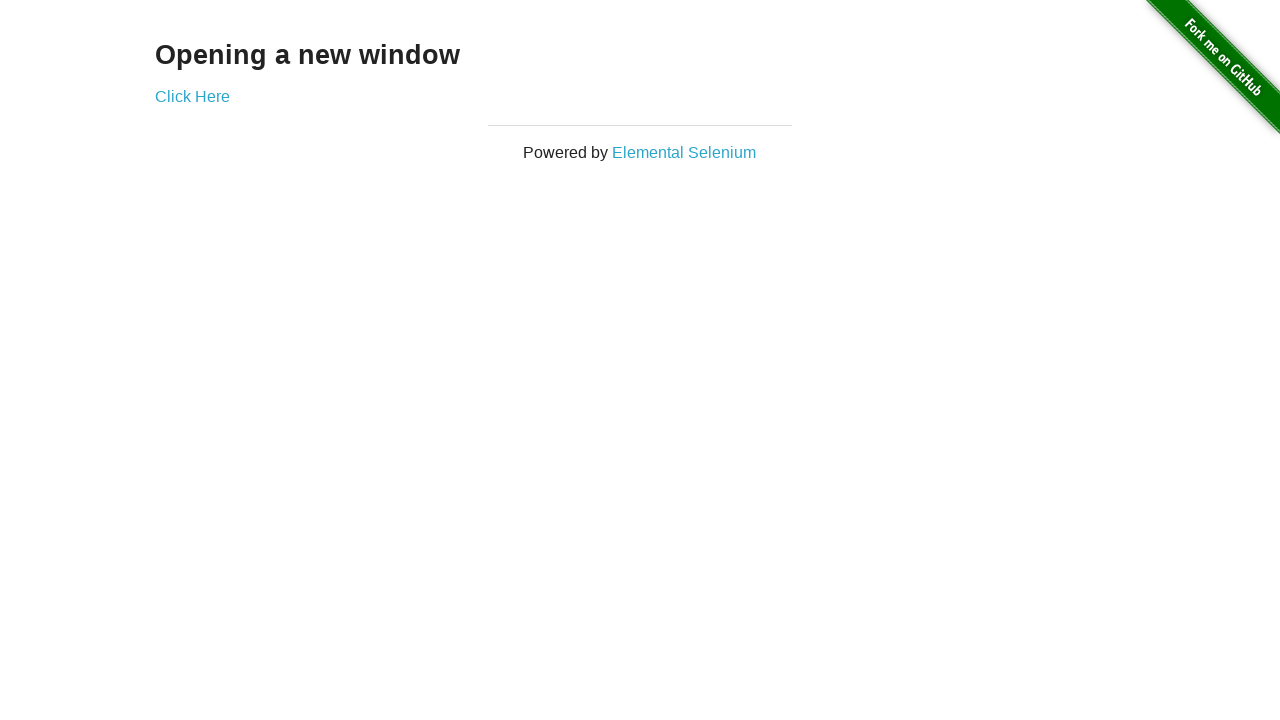